Tests the Midtrans payment demo by clicking the buy button and filling in customer details (name, email, phone) in the checkout form

Starting URL: https://demo.midtrans.com

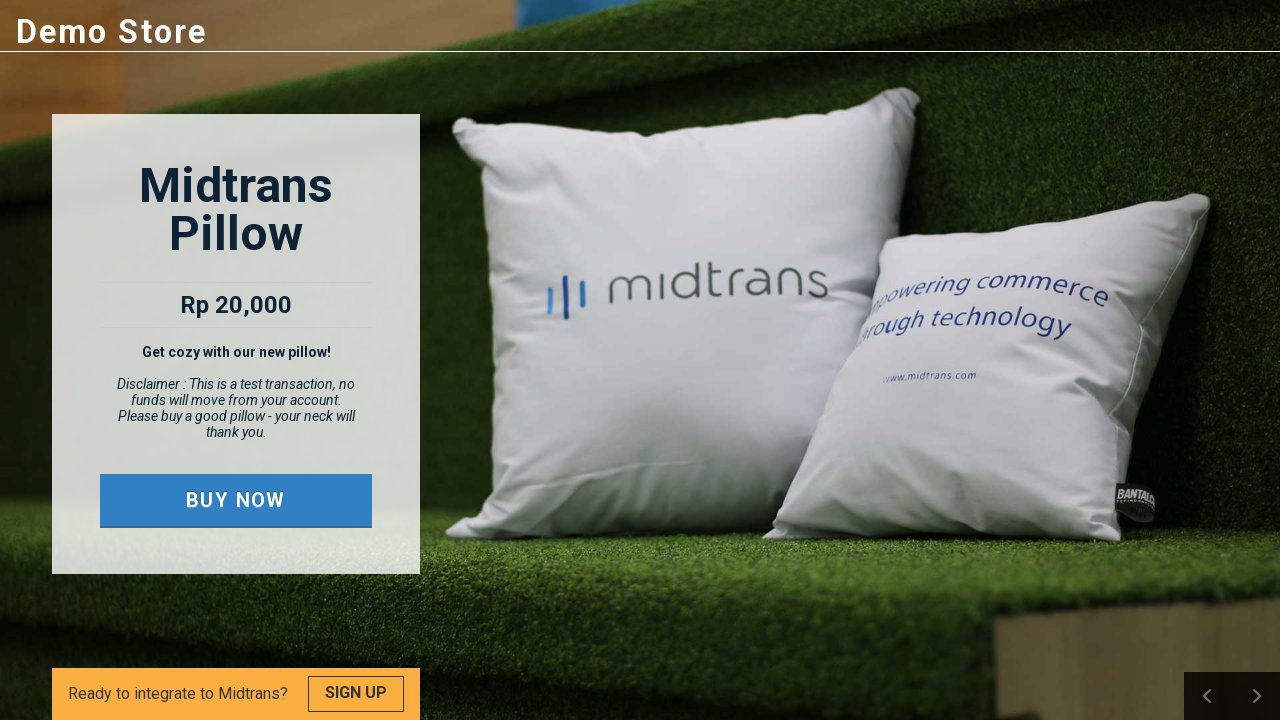

Clicked the BUY NOW button at (236, 500) on xpath=//*[contains(text(),'BUY NOW')]
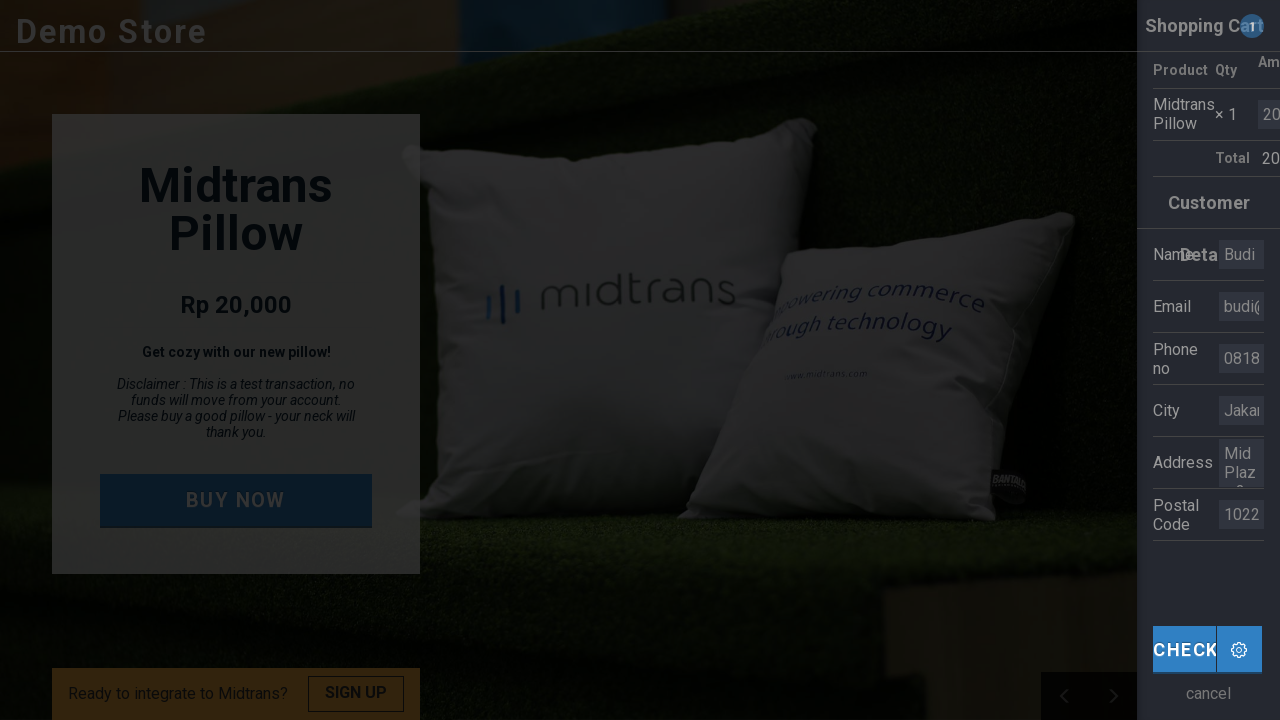

Checkout form appeared with customer details fields
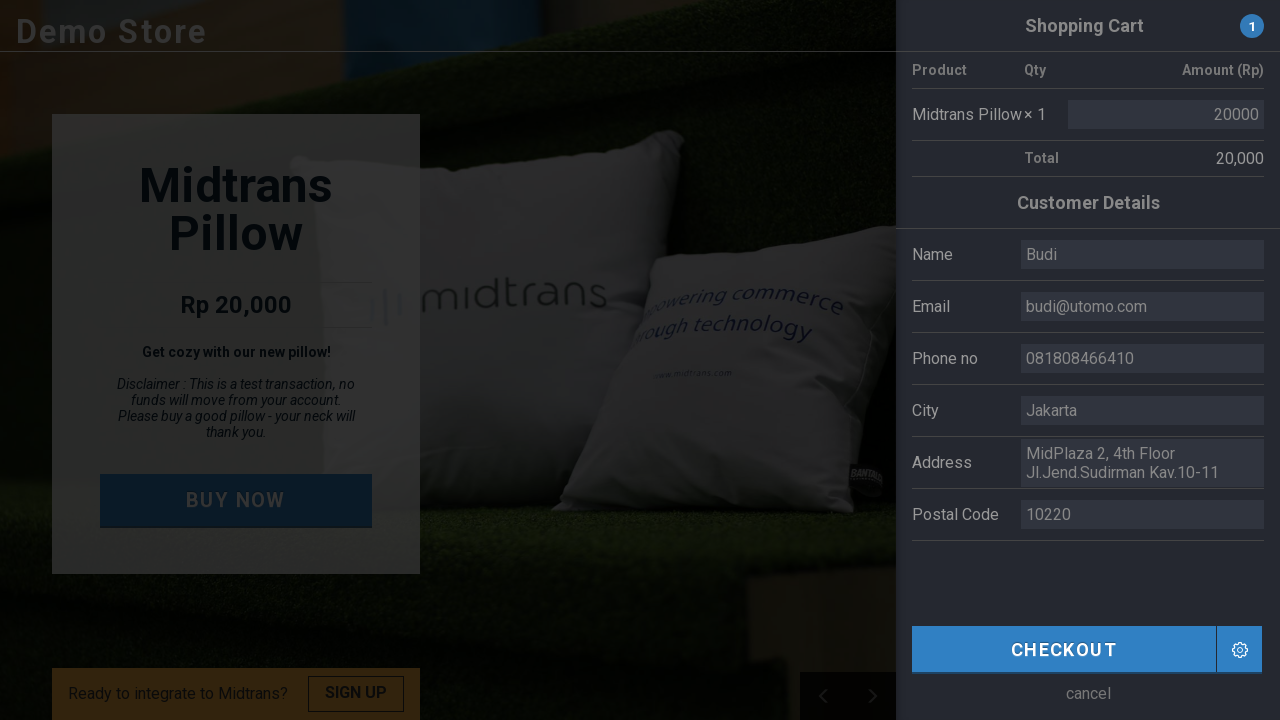

Located the name input field
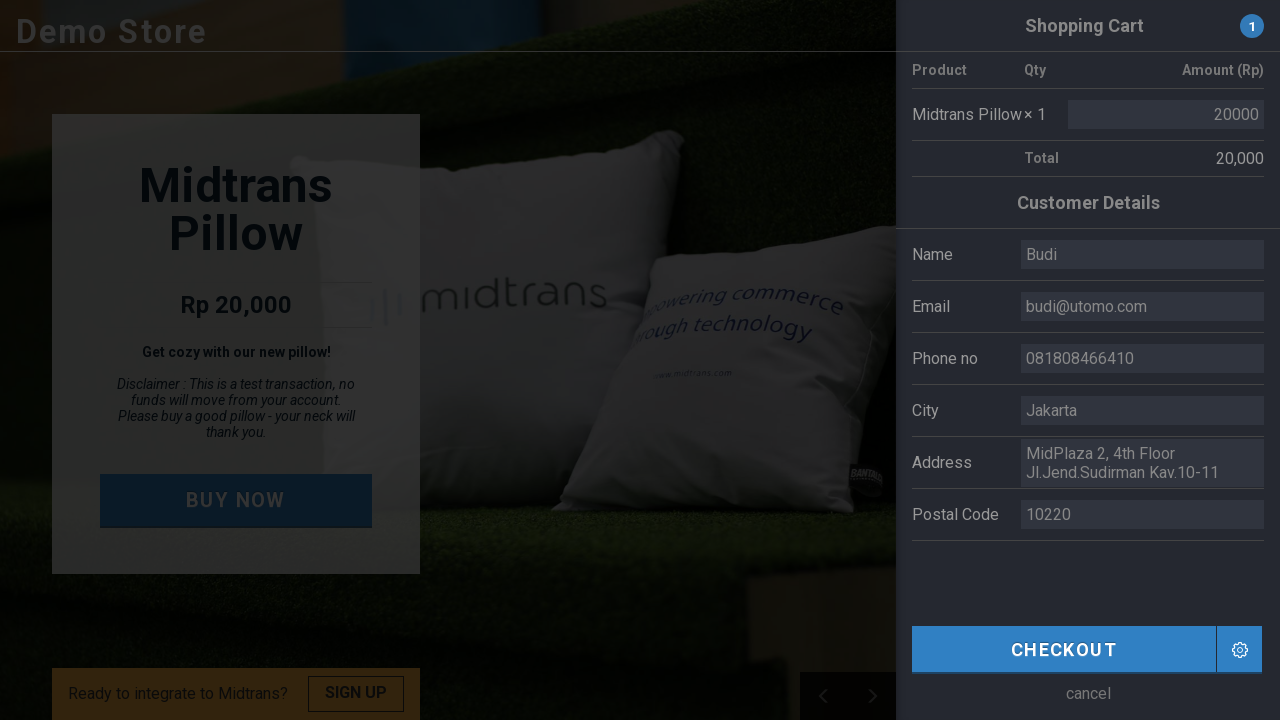

Cleared the name field on input[value='Budi']
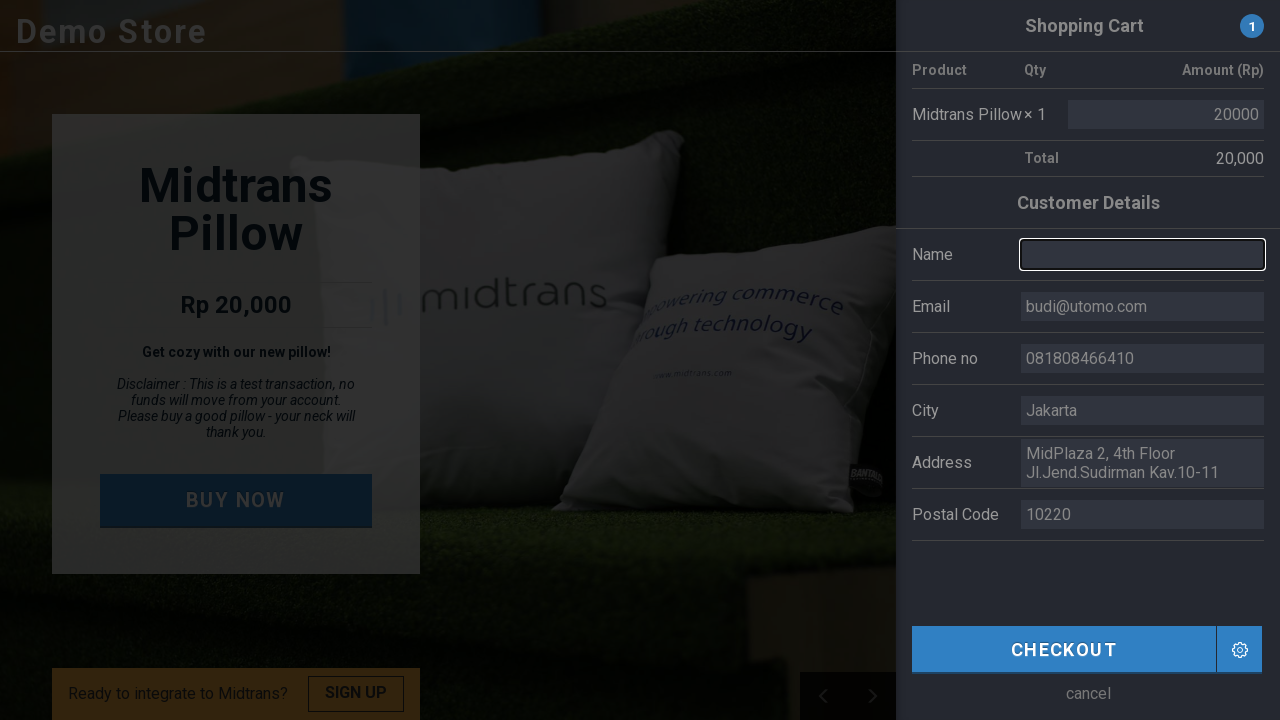

Filled name field with 'Nisa' on input[value='Budi']
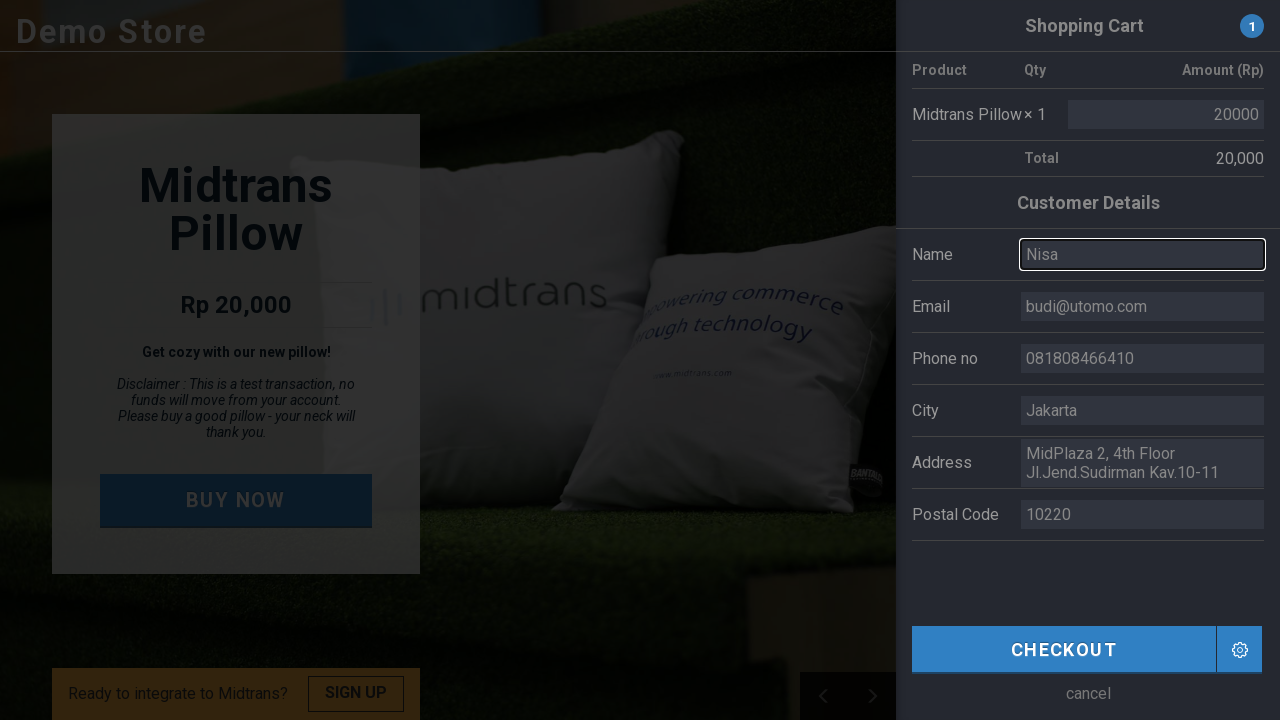

Located the email input field
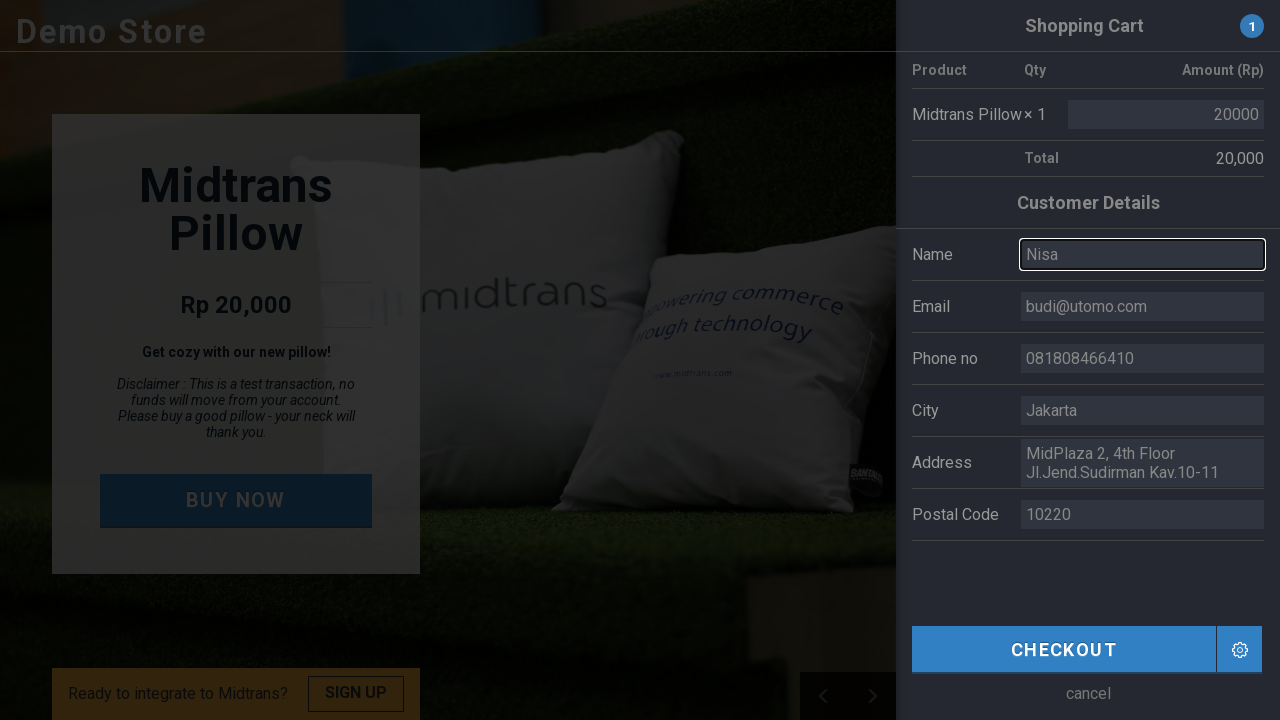

Cleared the email field on input[value='budi@utomo.com']
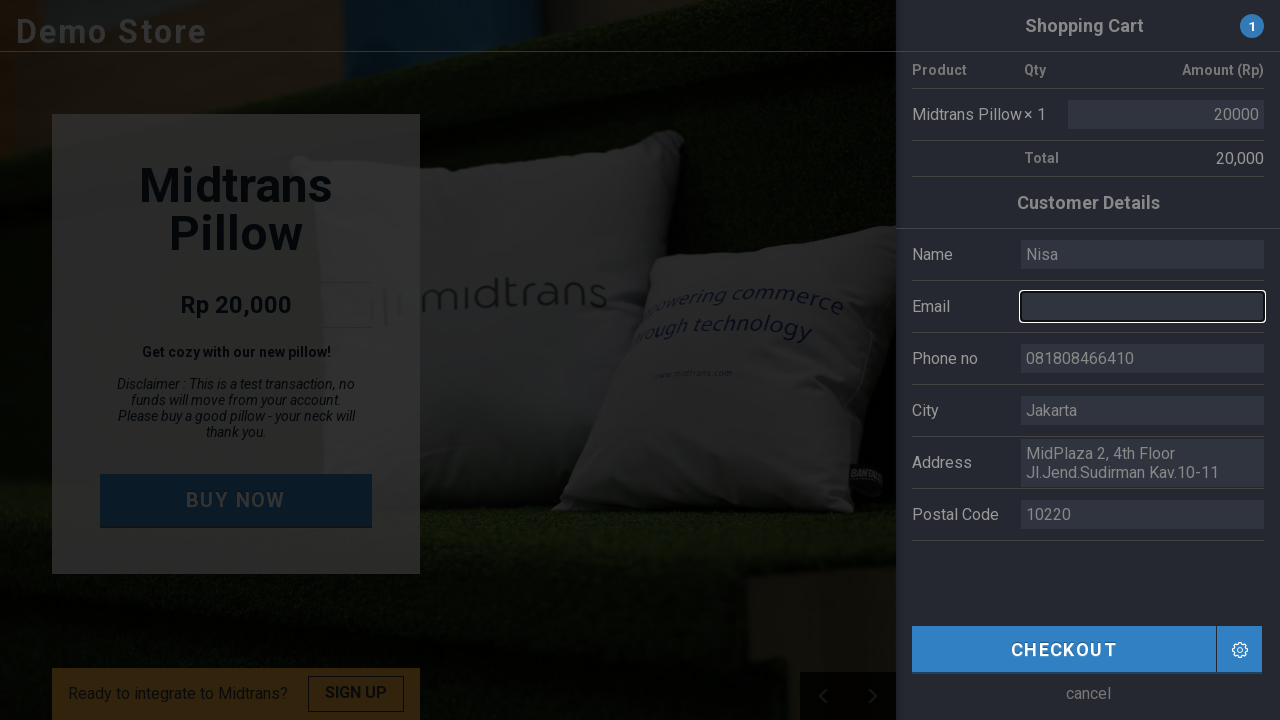

Filled email field with 'Nisa@mail.com' on input[value='budi@utomo.com']
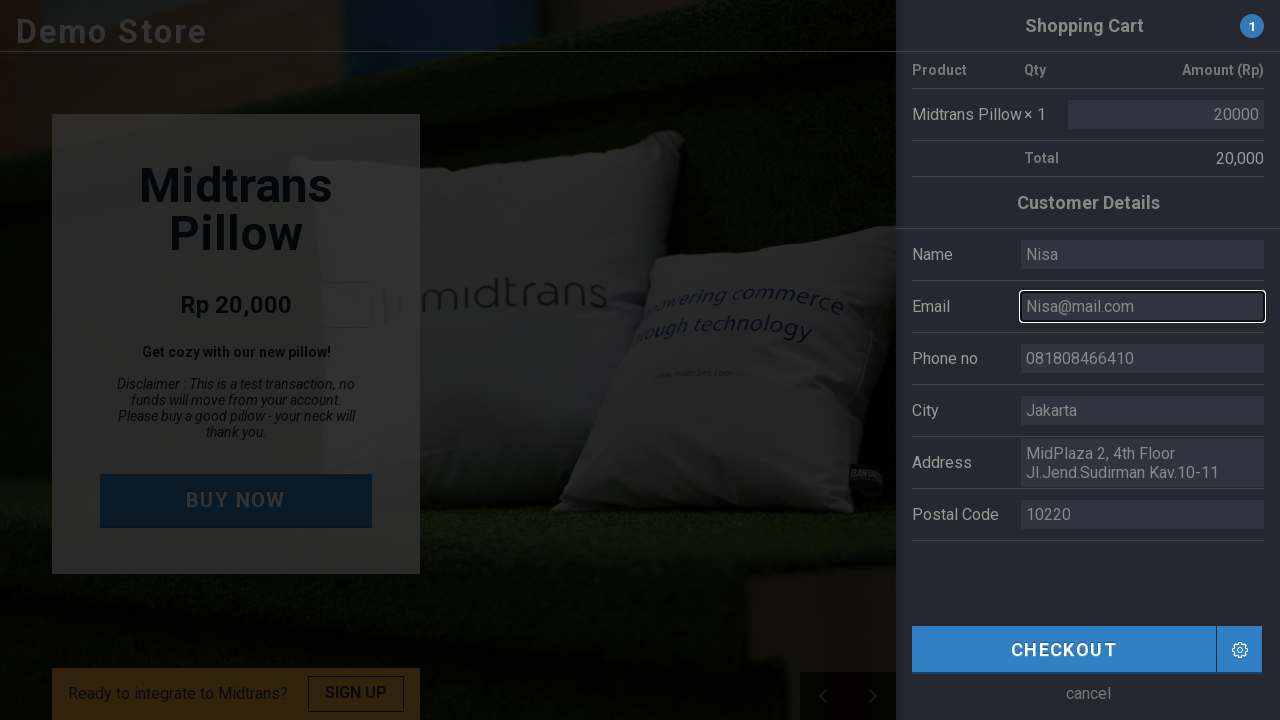

Located the phone input field
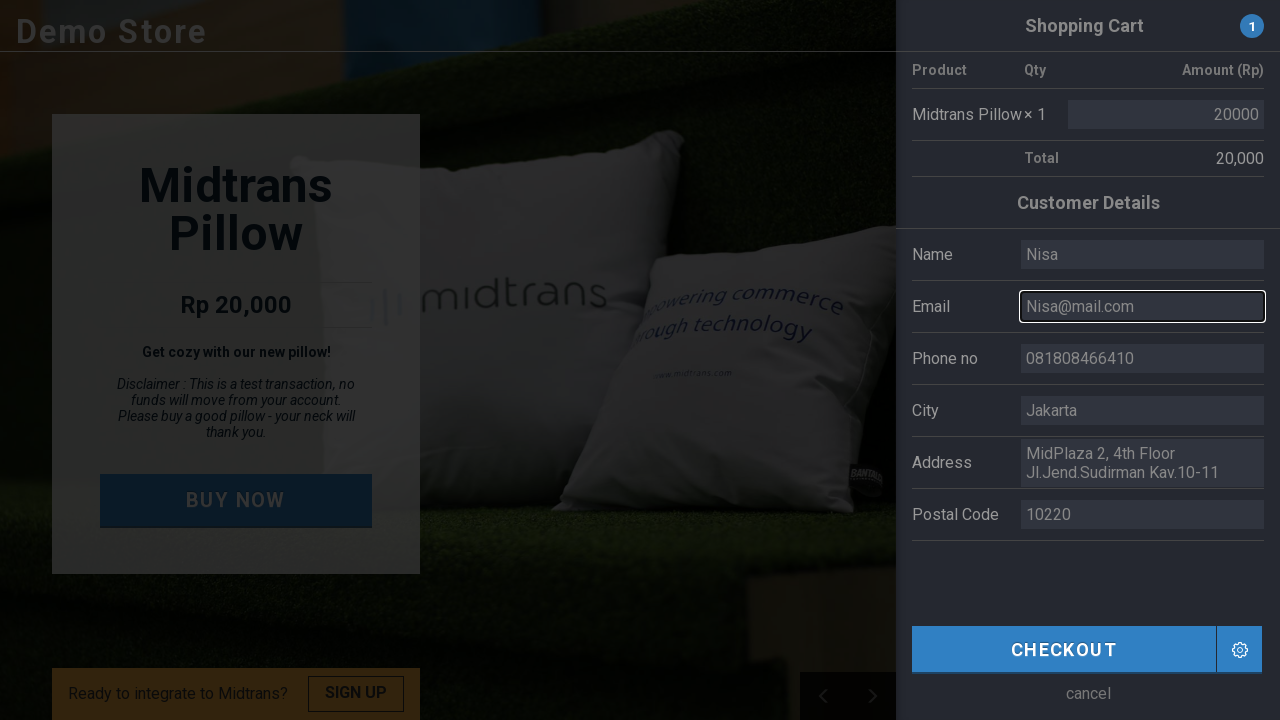

Cleared the phone field on input[value='081808466410']
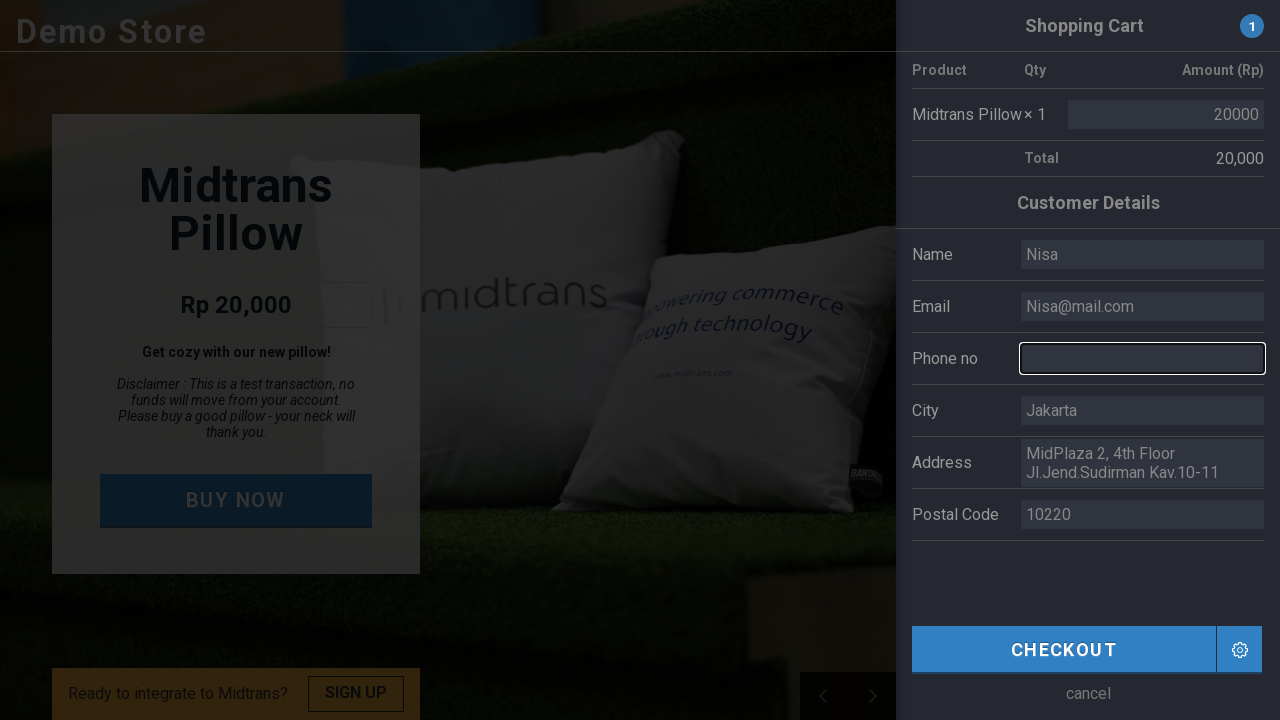

Filled phone field with '08123456789' on input[value='081808466410']
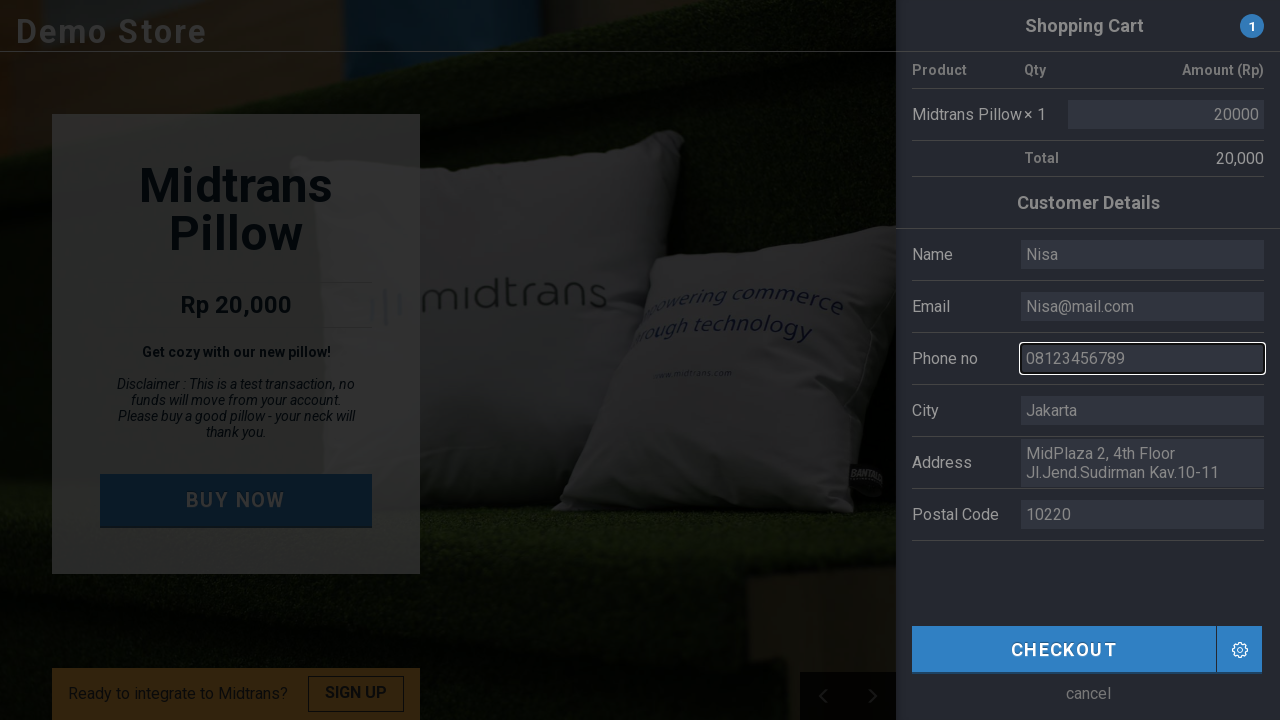

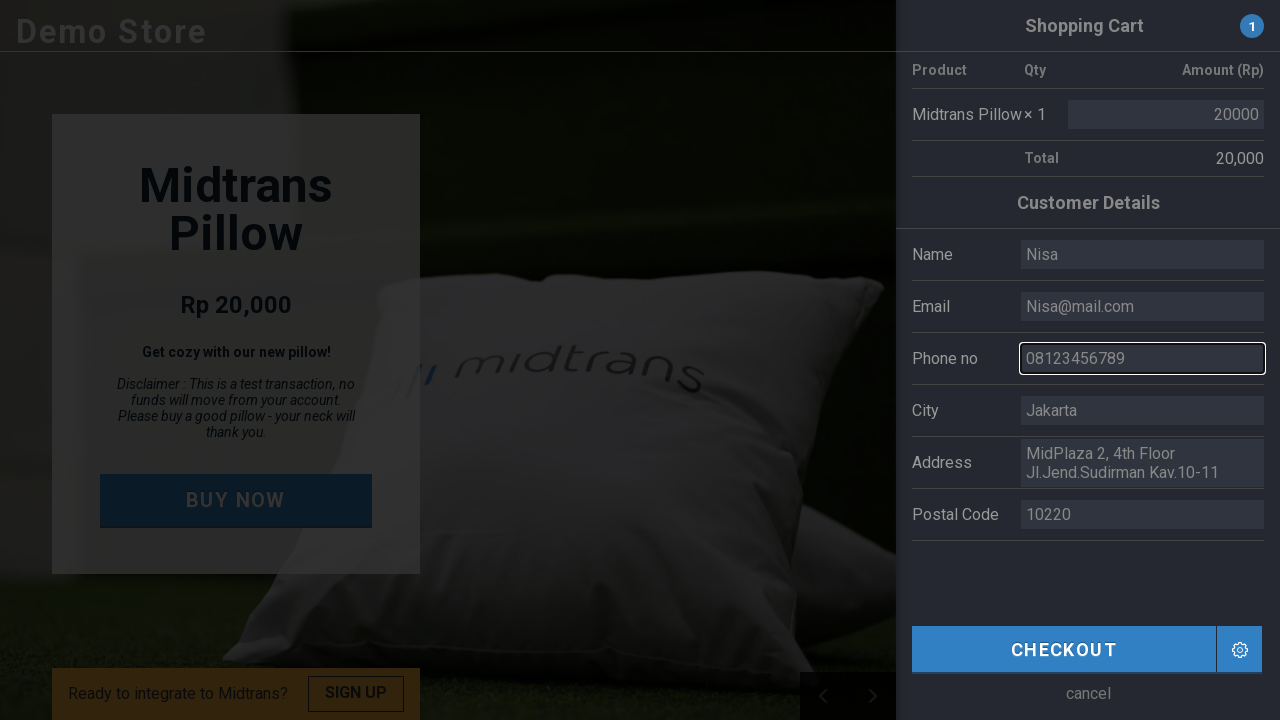